Tests the "Disappearing Elements" page by clicking through to it and verifying that menu elements can be found, refreshing the page if some elements are missing until all 5 are present.

Starting URL: http://the-internet.herokuapp.com

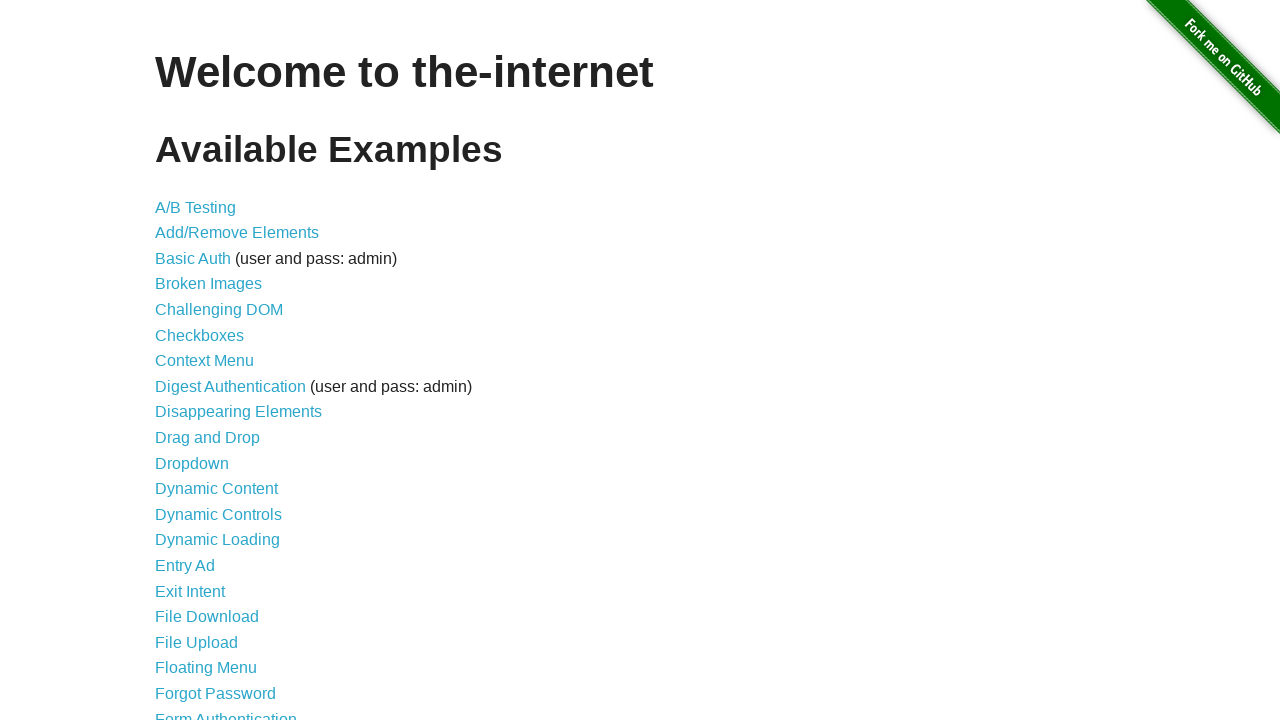

Clicked on 'Disappearing Elements' link at (238, 412) on text=Disappearing Elements
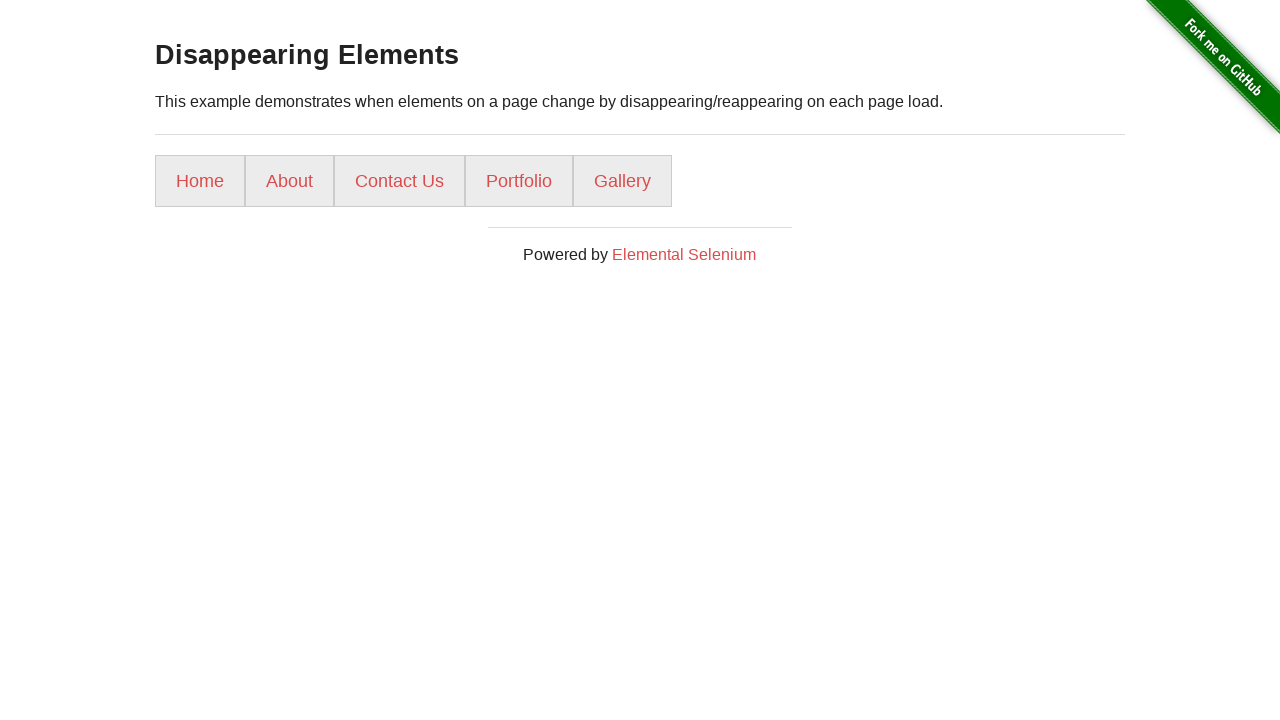

Menu loaded and waiting for ul li a selector
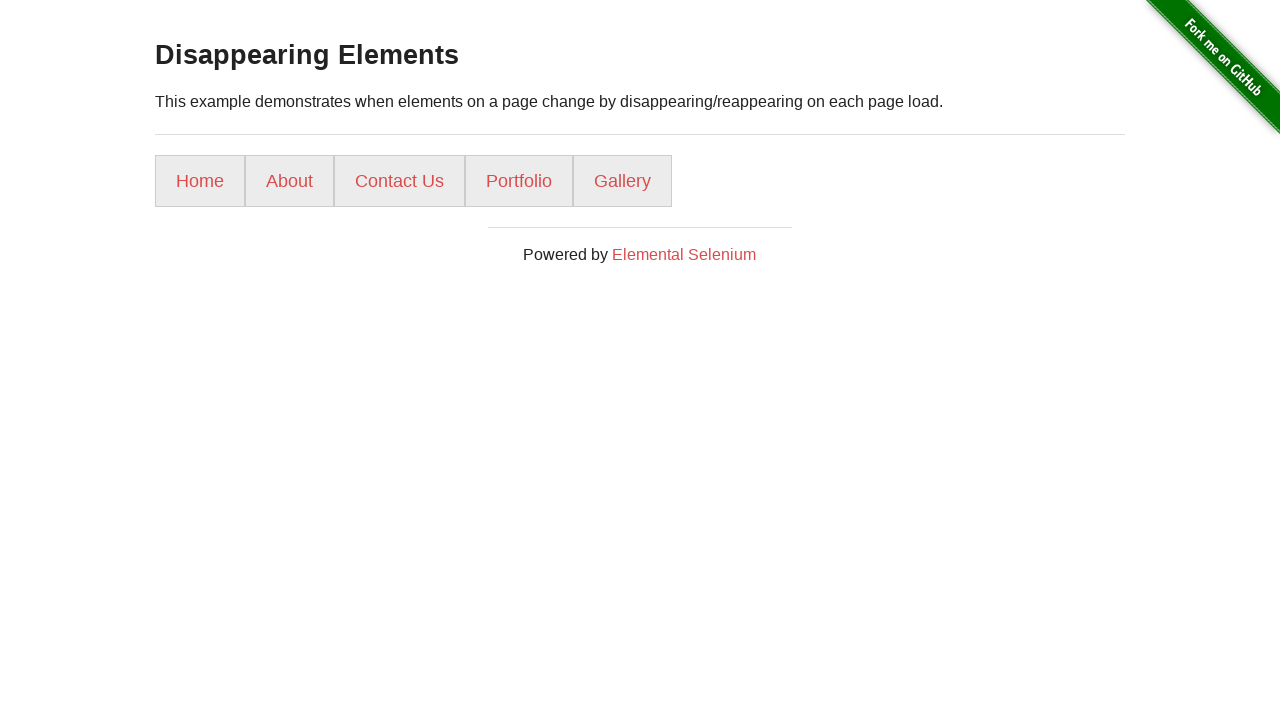

Found 5 menu elements
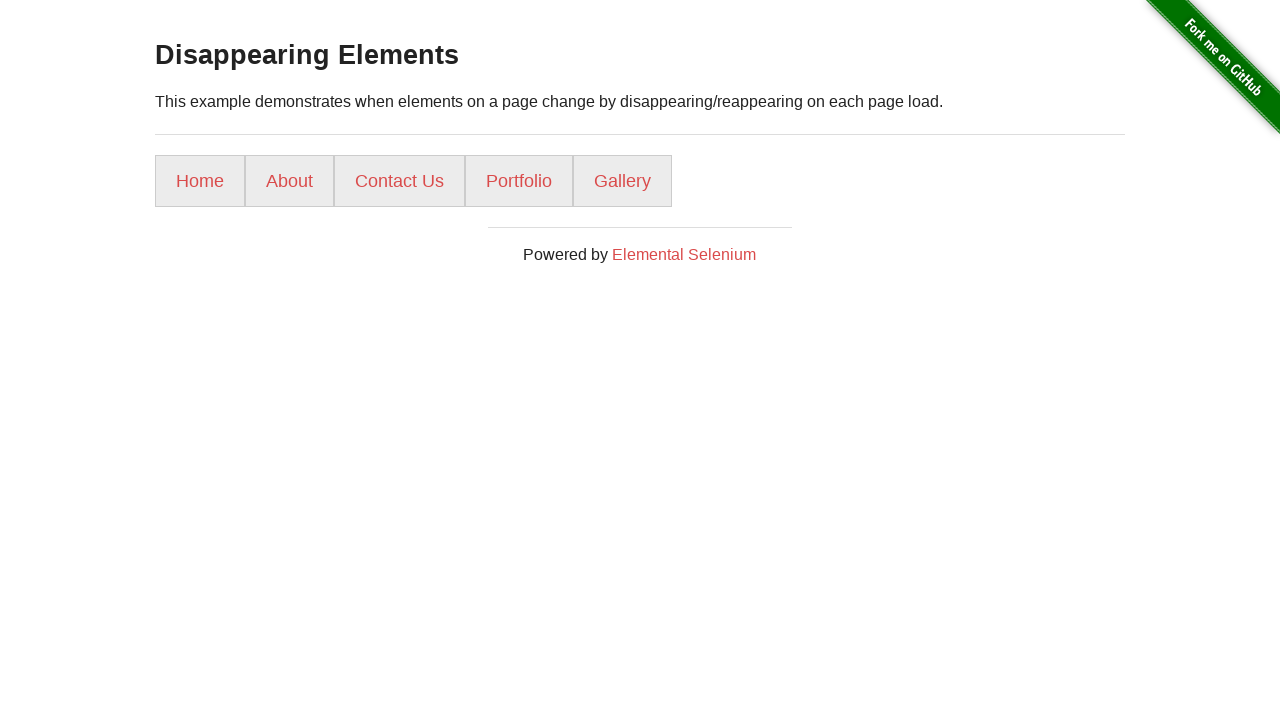

All 5 menu elements found, continuing
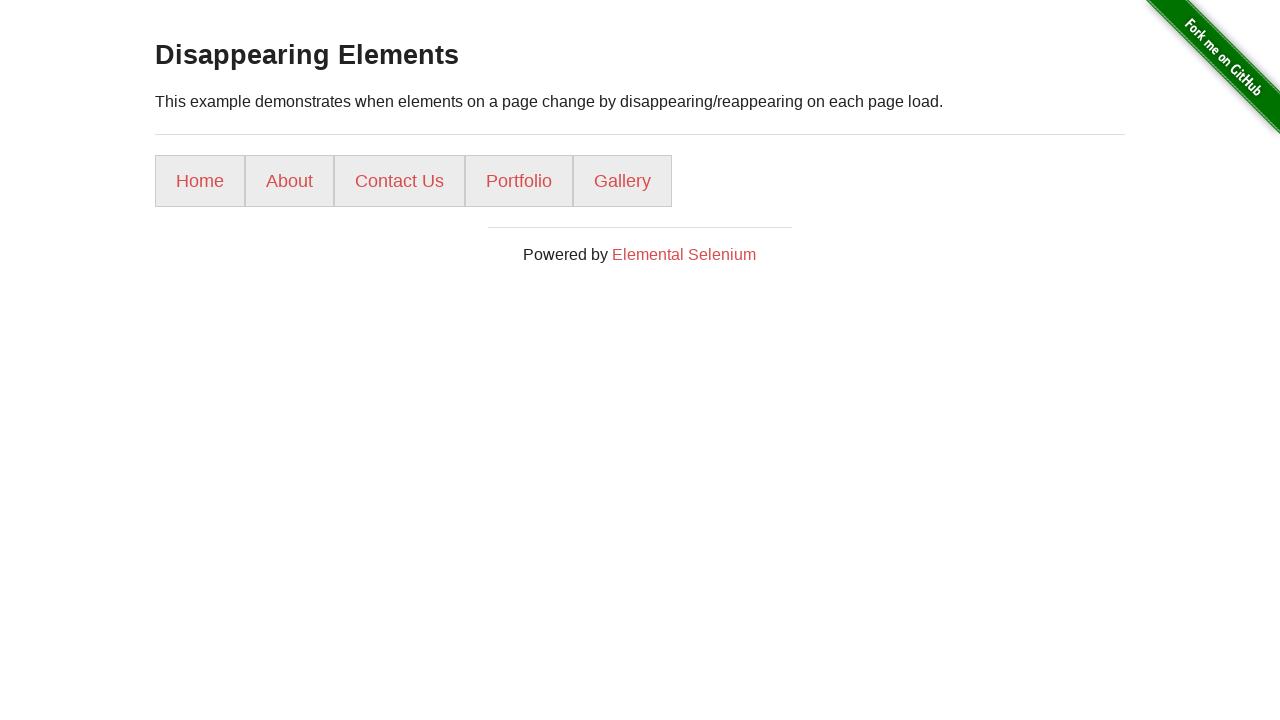

Verified first menu element is present
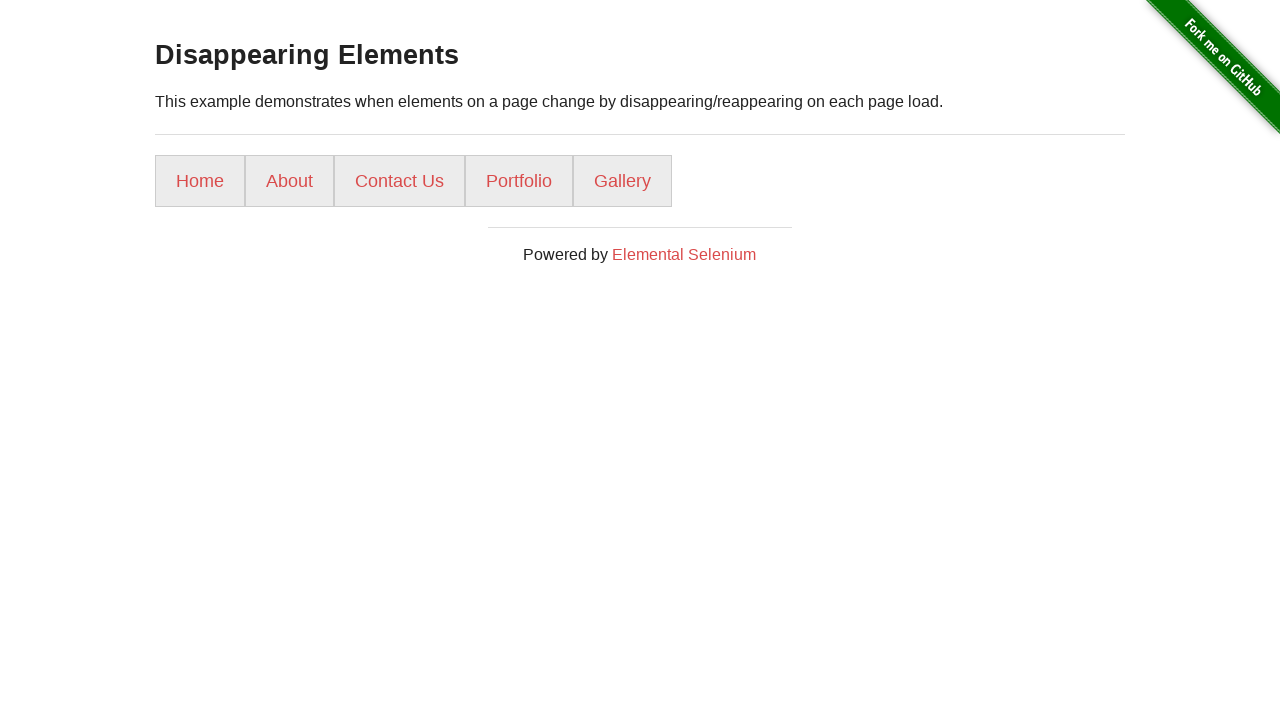

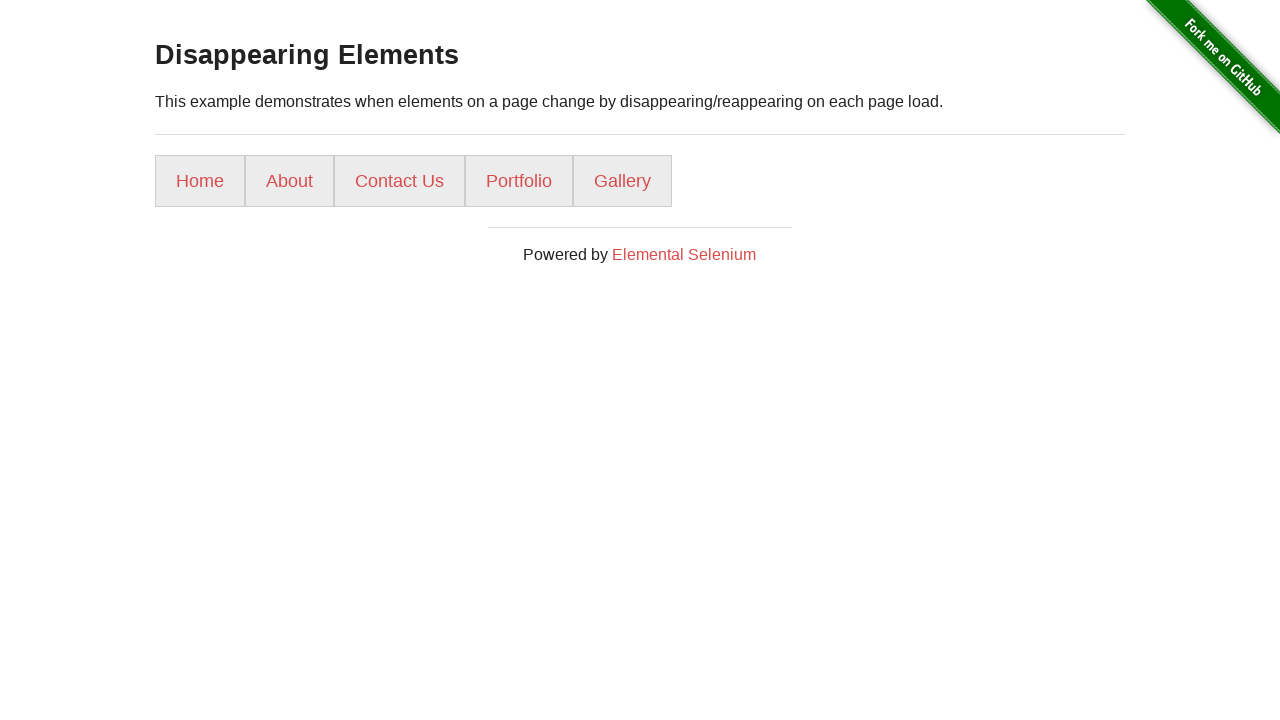